Tests radio button and checkbox selection states by clicking and verifying their selected status

Starting URL: https://automationfc.github.io/basic-form/index.html

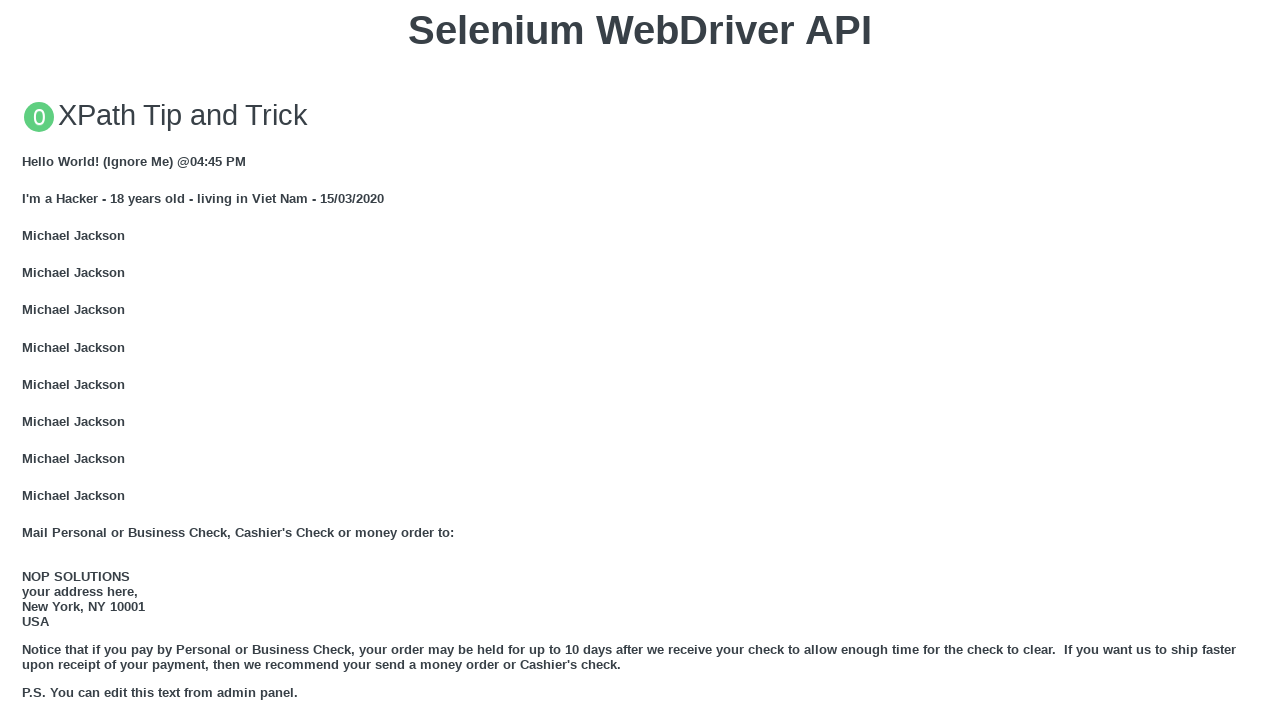

Clicked 'Under 18' radio button at (28, 360) on xpath=//input[@type='radio' and @id='under_18']
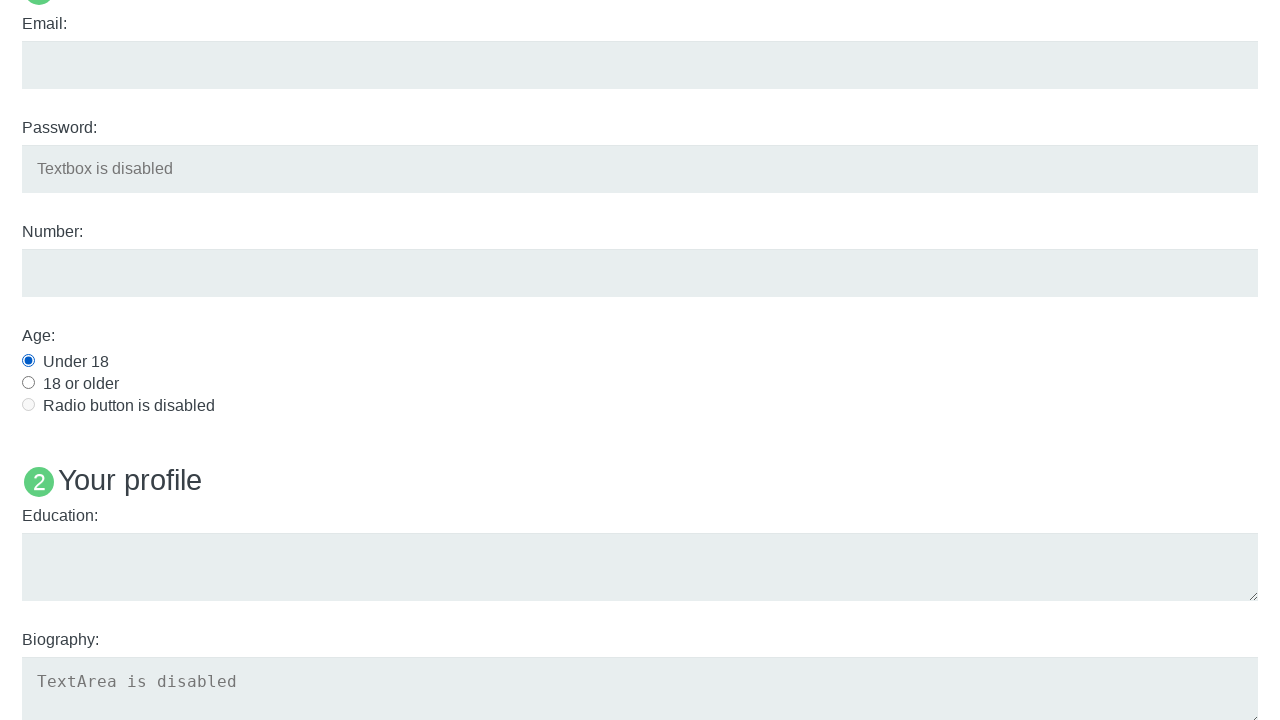

Clicked Java checkbox to select it at (28, 361) on xpath=//input[@type='checkbox' and @id='java']
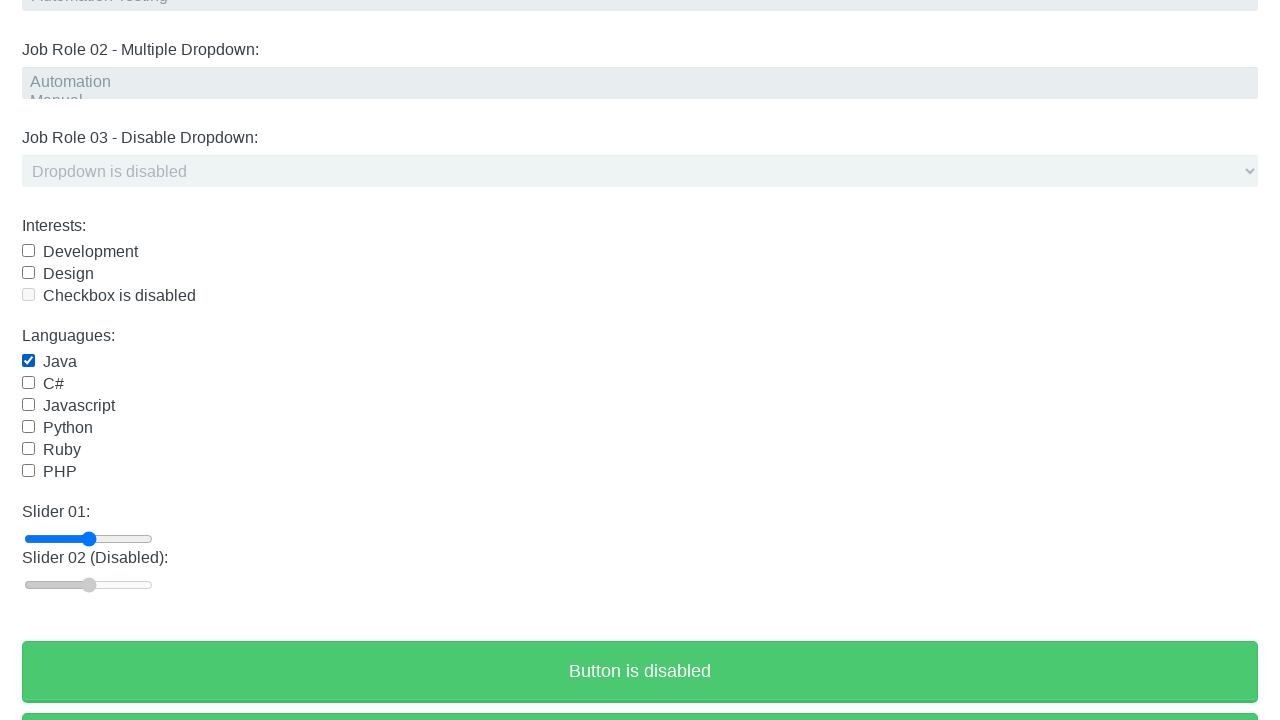

Verified 'Under 18' radio button is selected
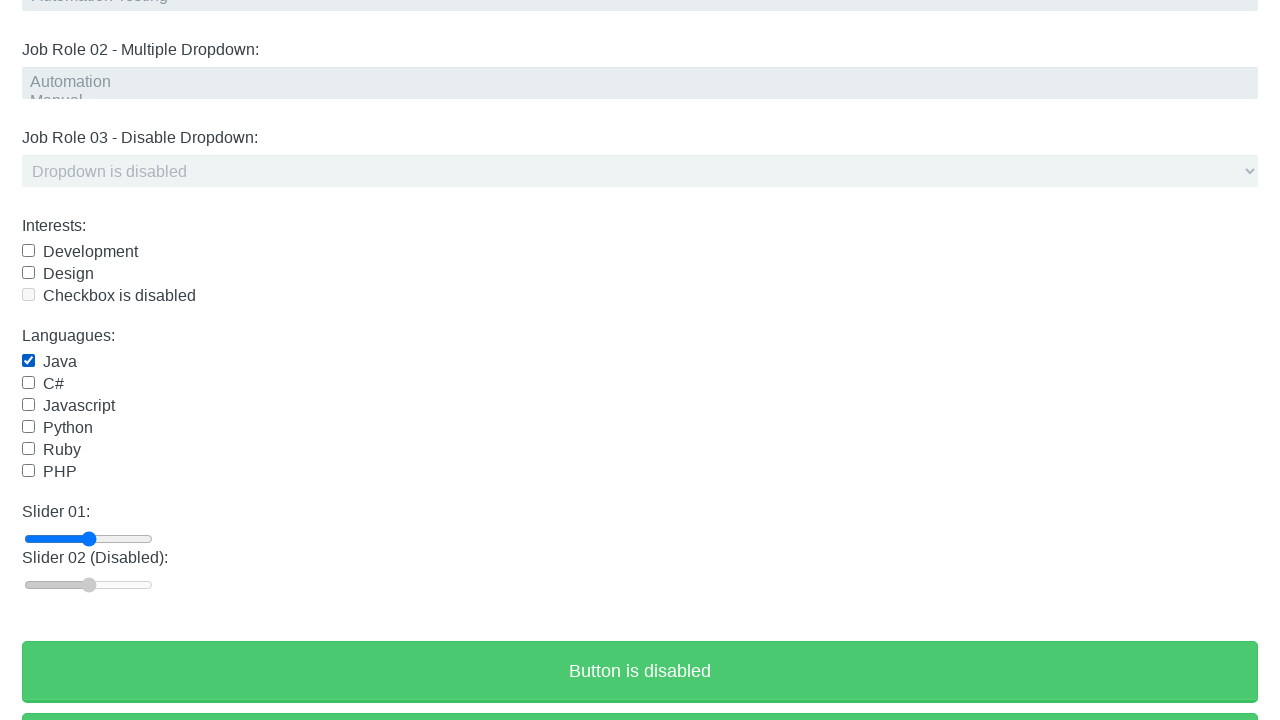

Verified Java checkbox is selected
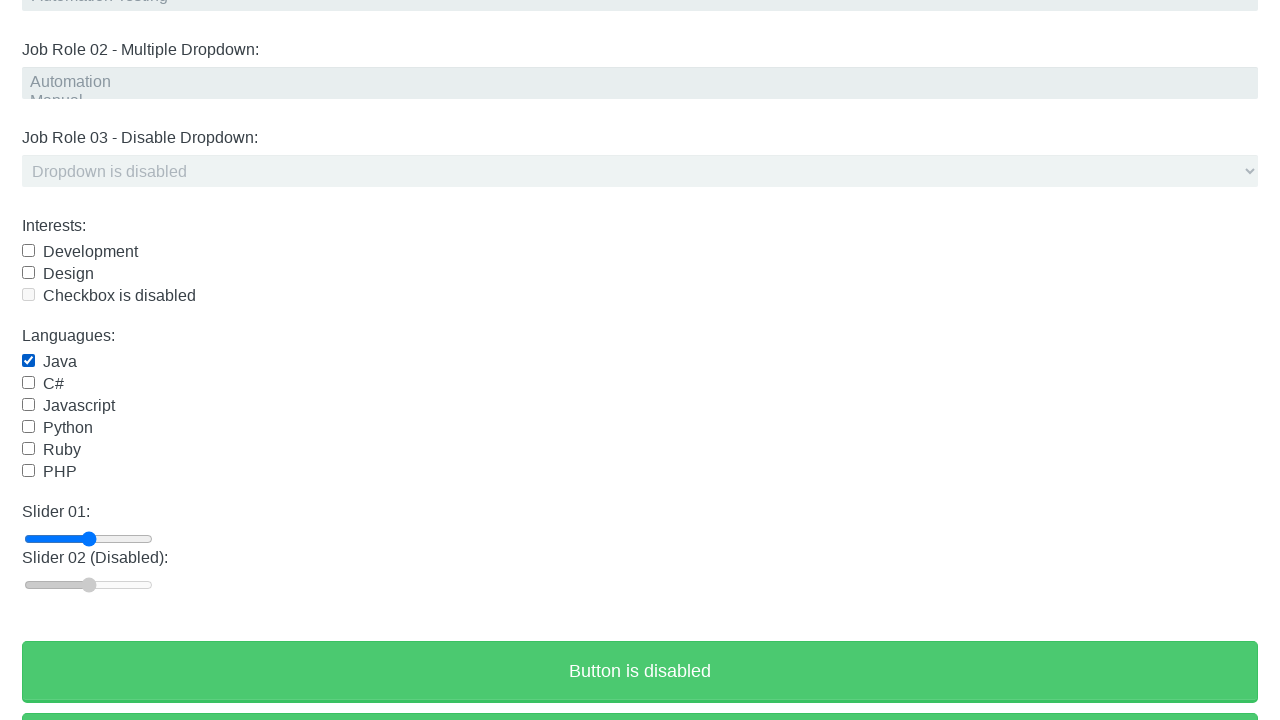

Clicked Java checkbox to deselect it at (28, 361) on xpath=//input[@type='checkbox' and @id='java']
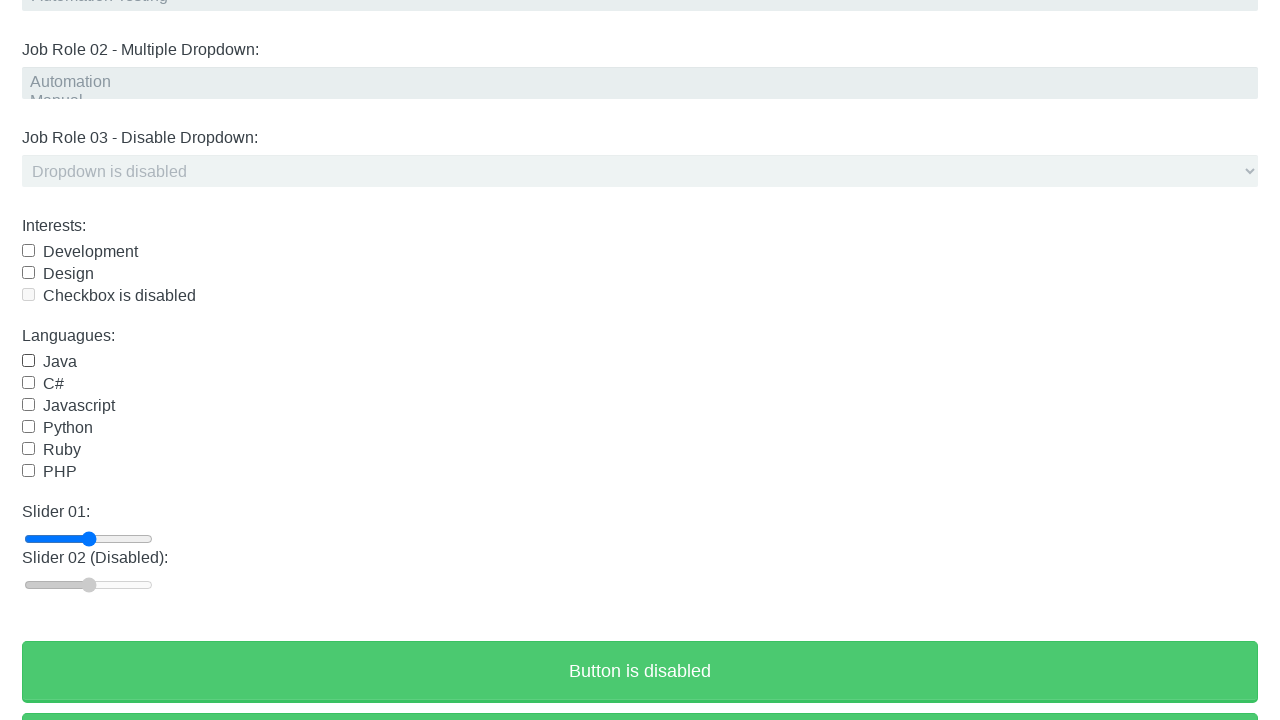

Verified Java checkbox is now deselected
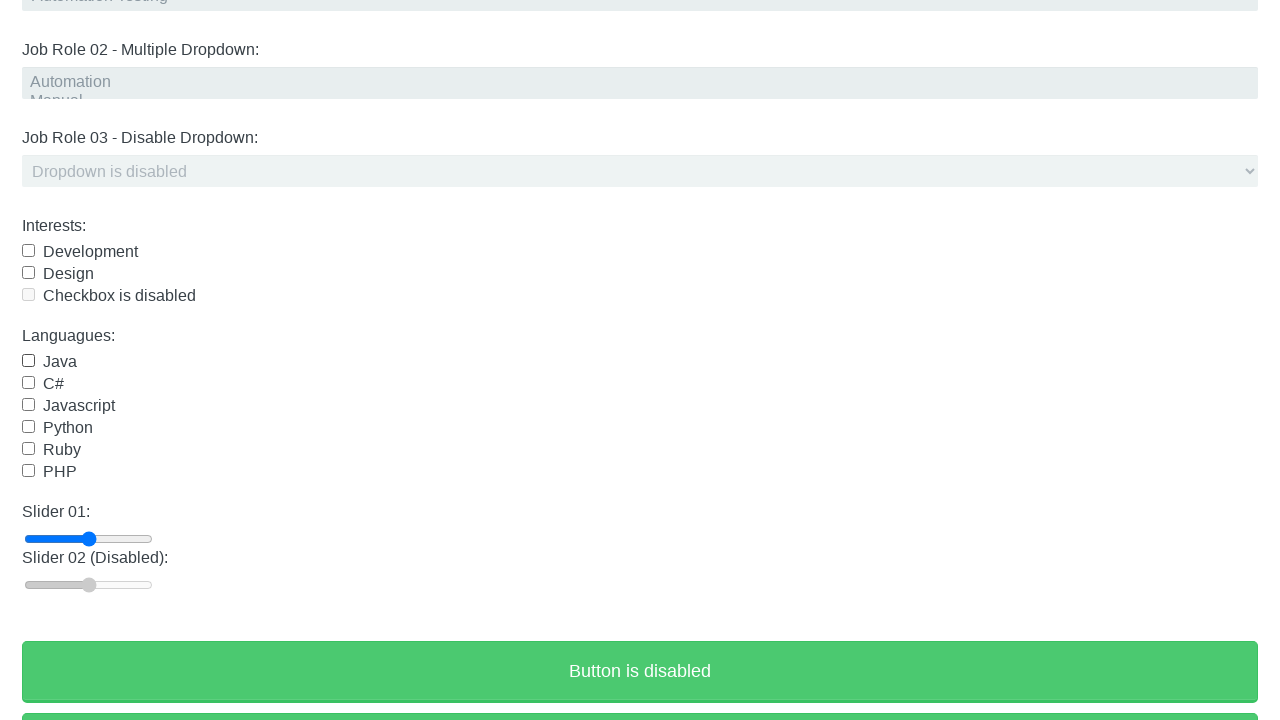

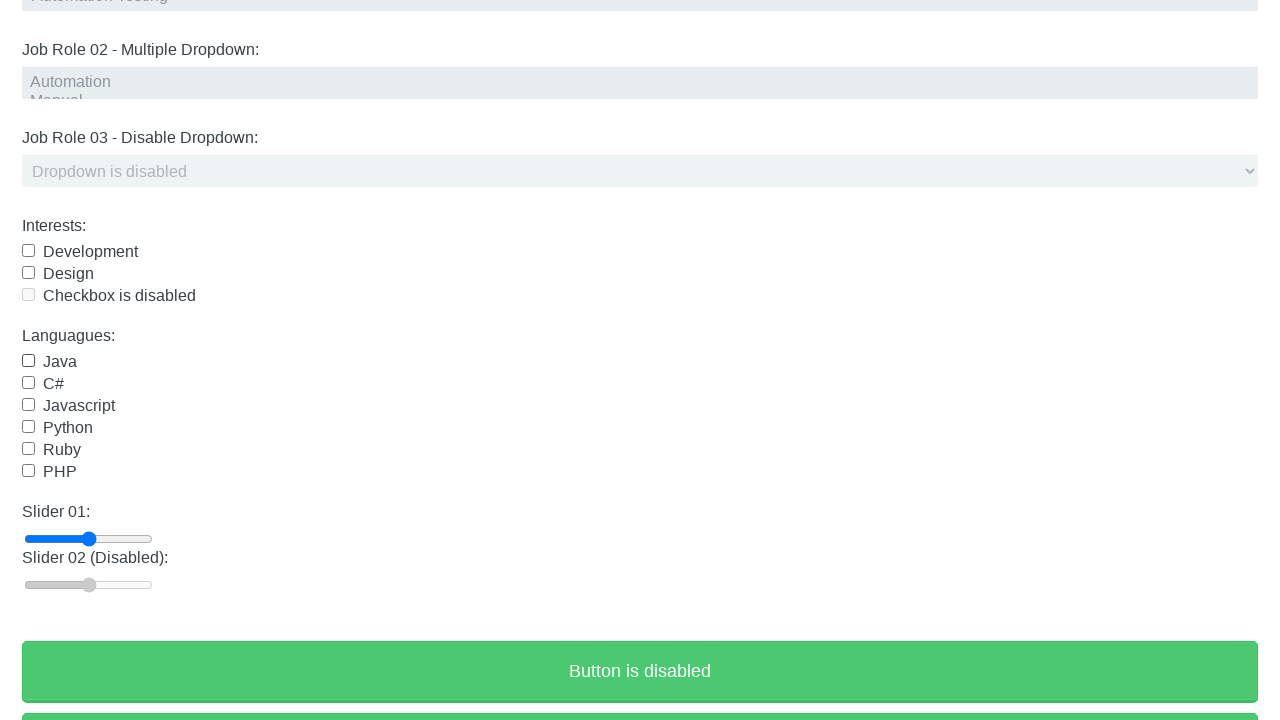